Tests JavaScript Confirm dialog handling by clicking a button that triggers a confirm dialog and dismissing it

Starting URL: https://the-internet.herokuapp.com/javascript_alerts

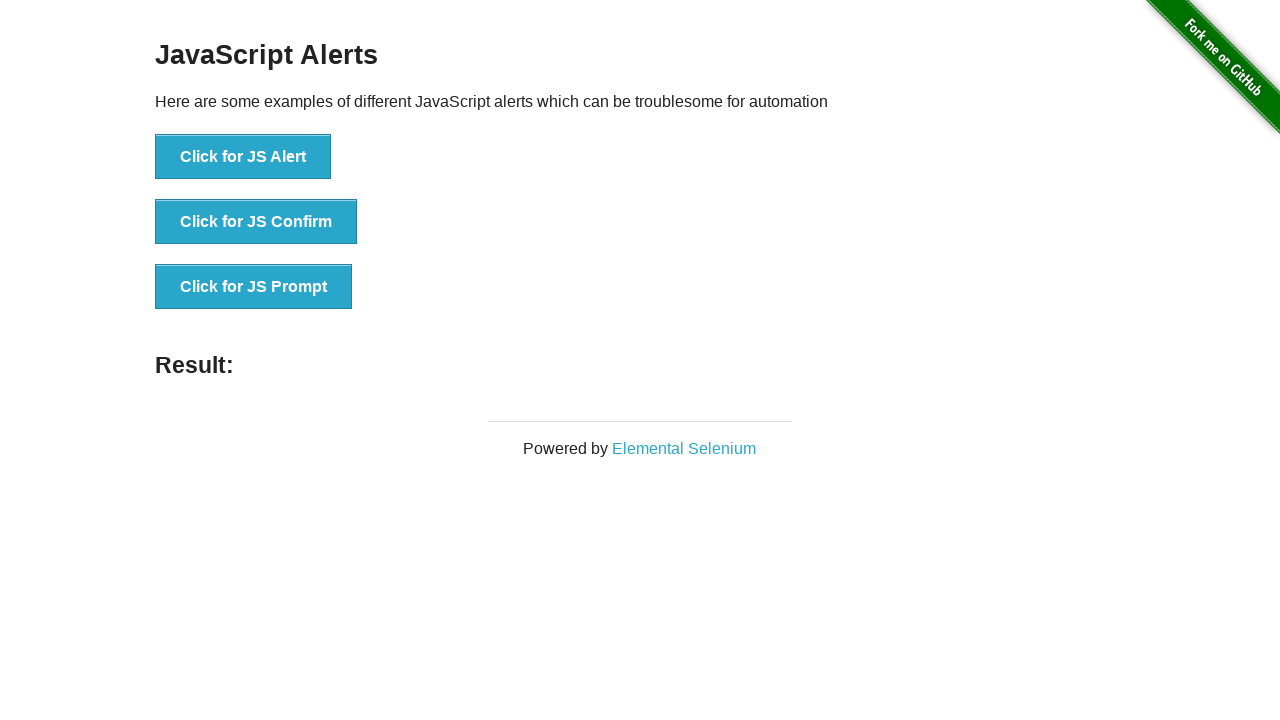

Set up dialog handler to dismiss confirm dialogs
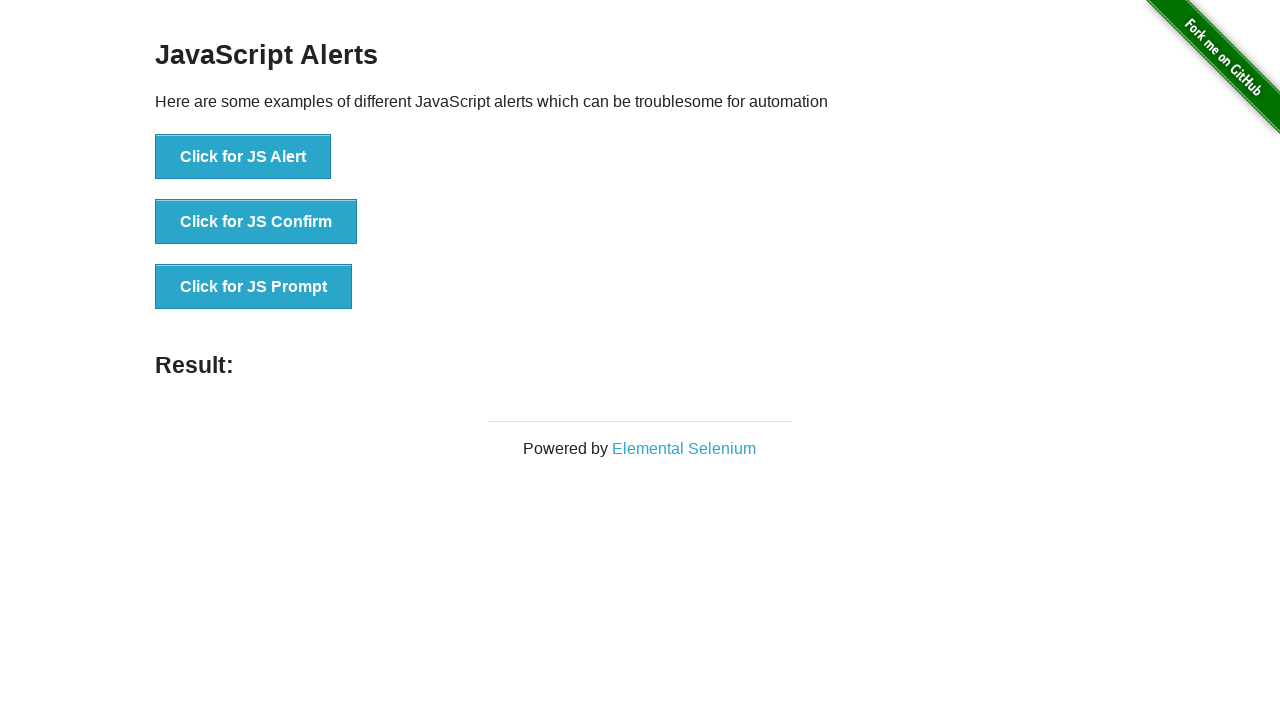

Clicked button to trigger JavaScript Confirm dialog at (256, 222) on xpath=//button[@onclick='jsConfirm()']
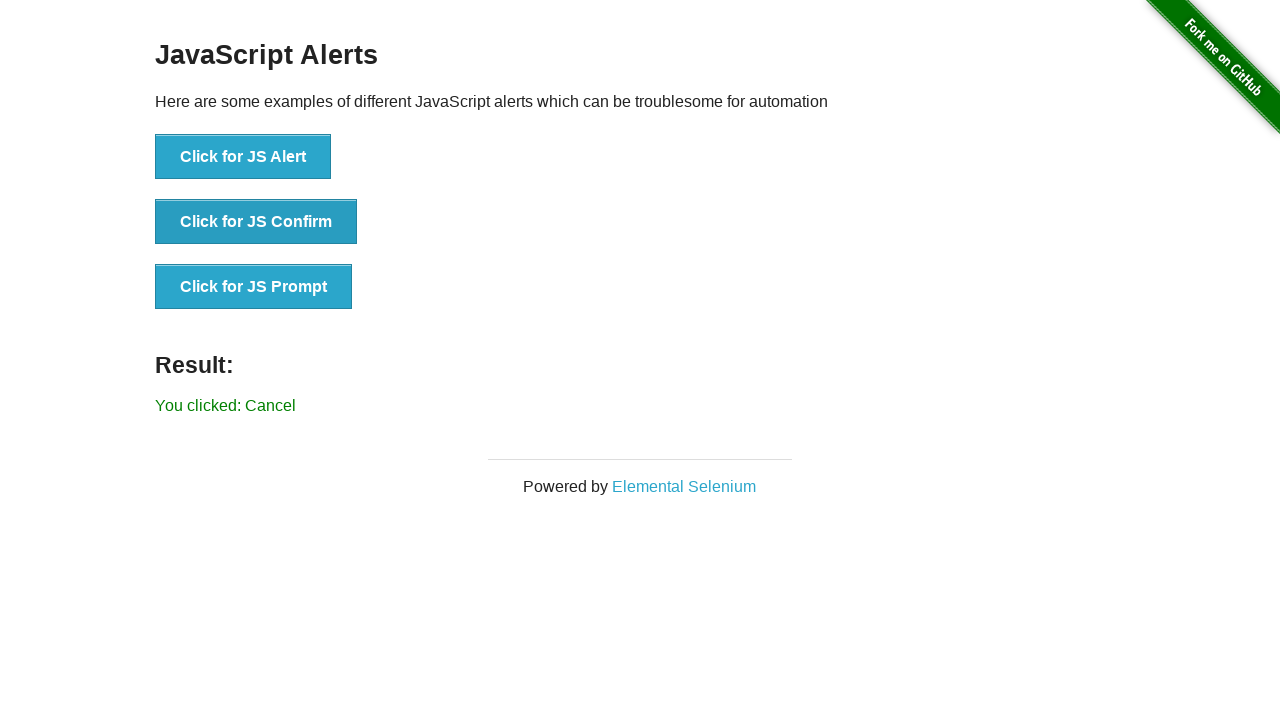

Confirm dialog was dismissed and result element displayed
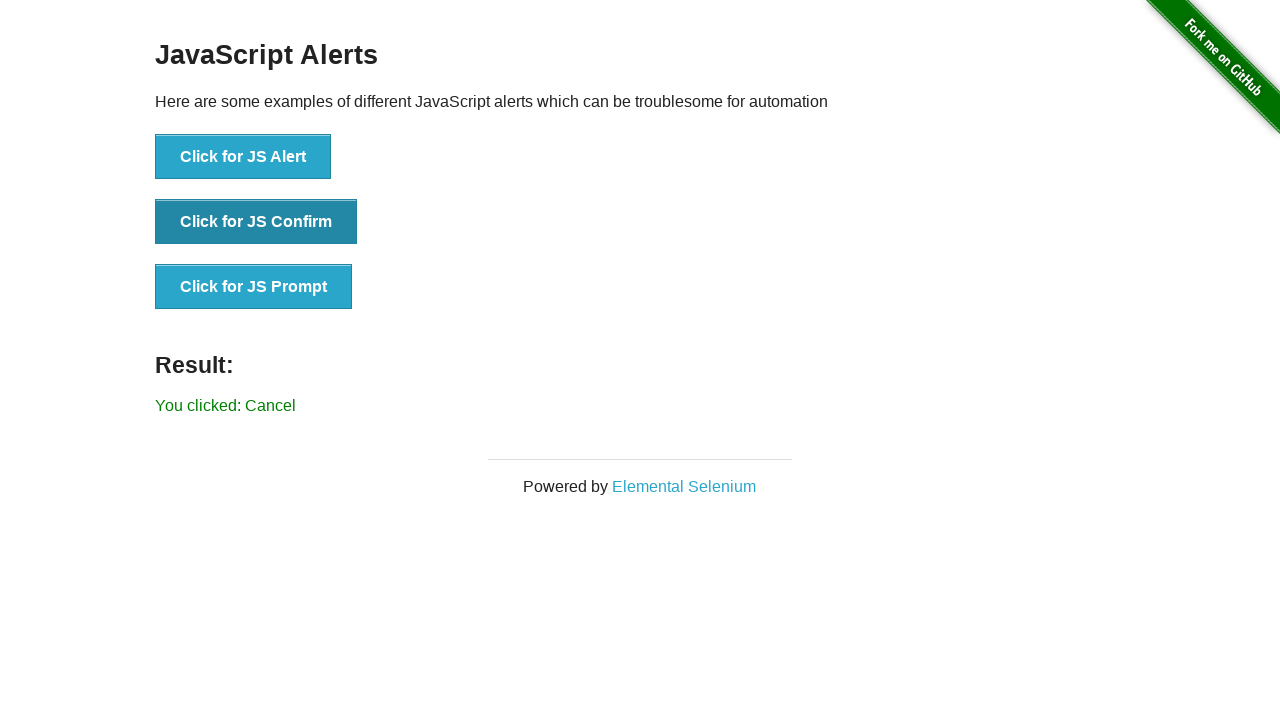

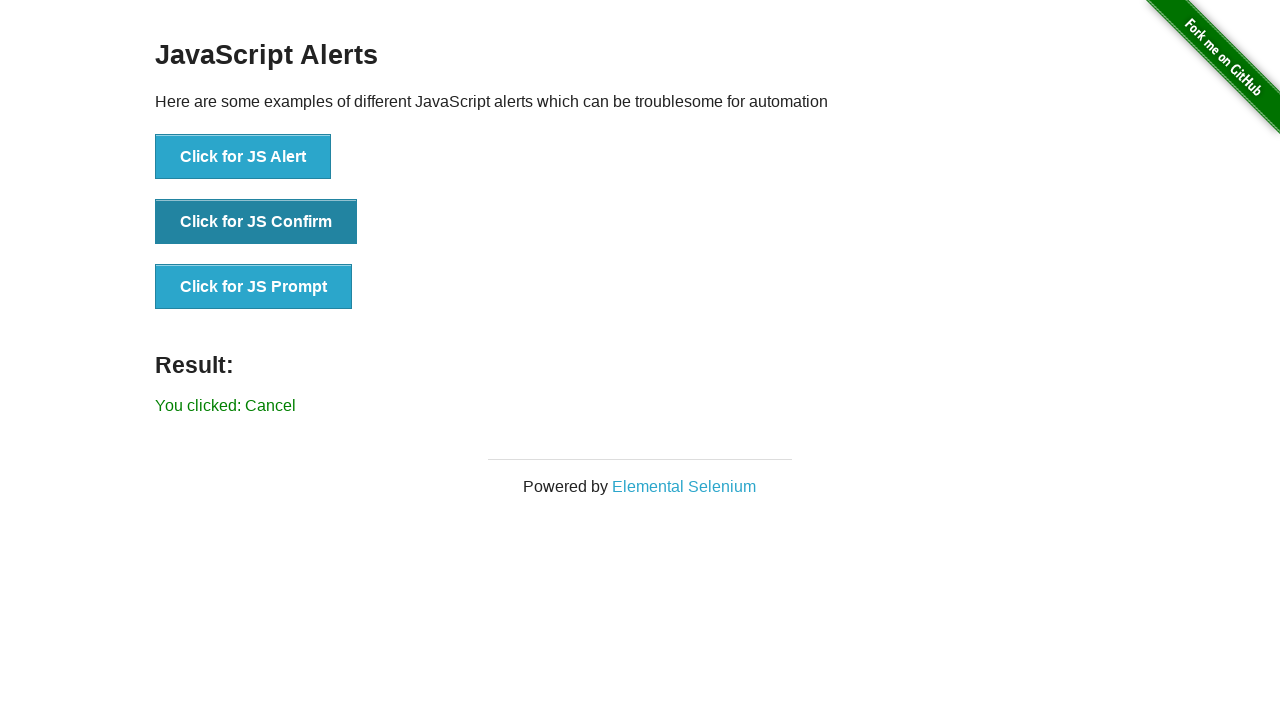